Navigates to OrangeHRM trial page and verifies that specific country options are available in the country dropdown

Starting URL: https://www.orangehrm.com/orangehrm-30-day-trial/

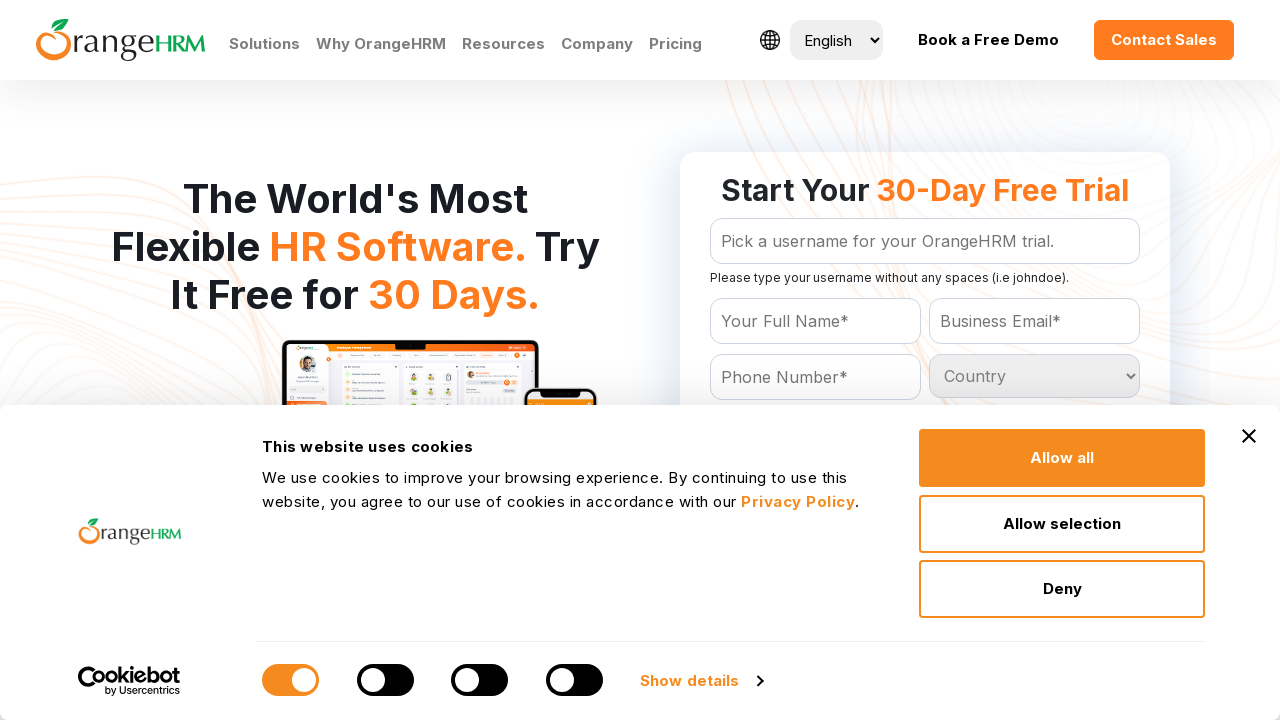

Navigated to OrangeHRM 30-day trial page
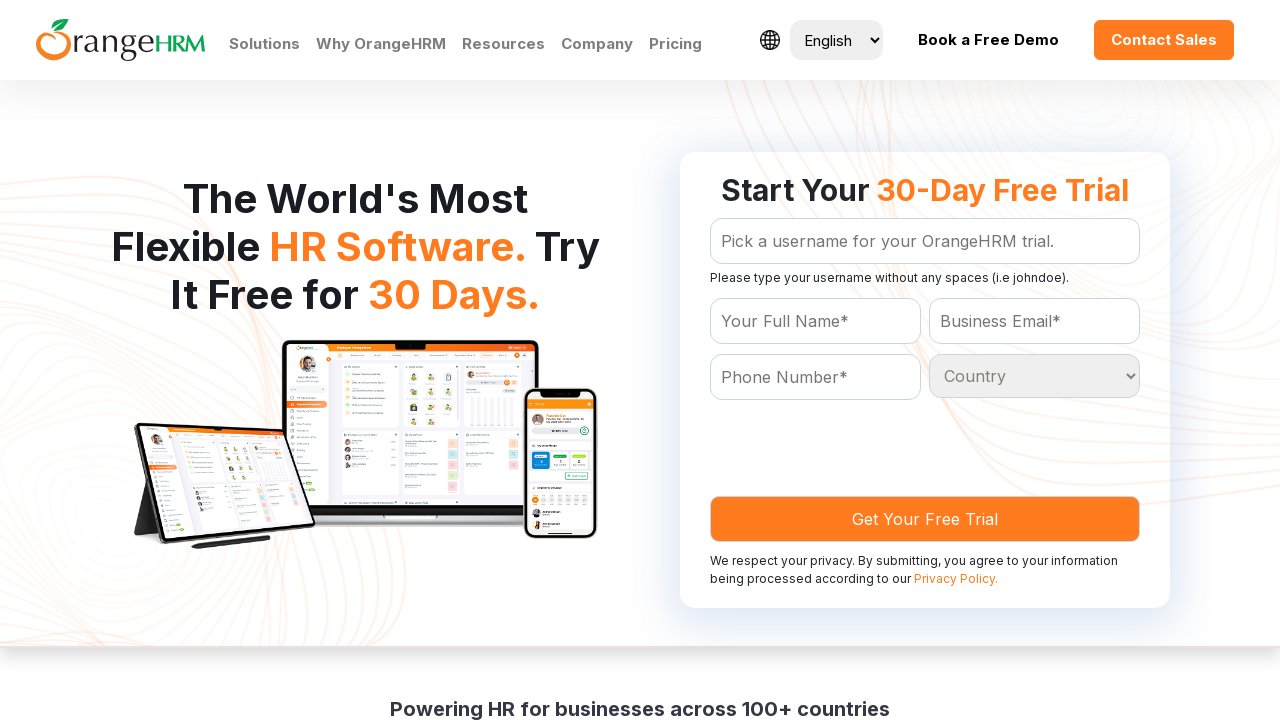

Country dropdown selector became available
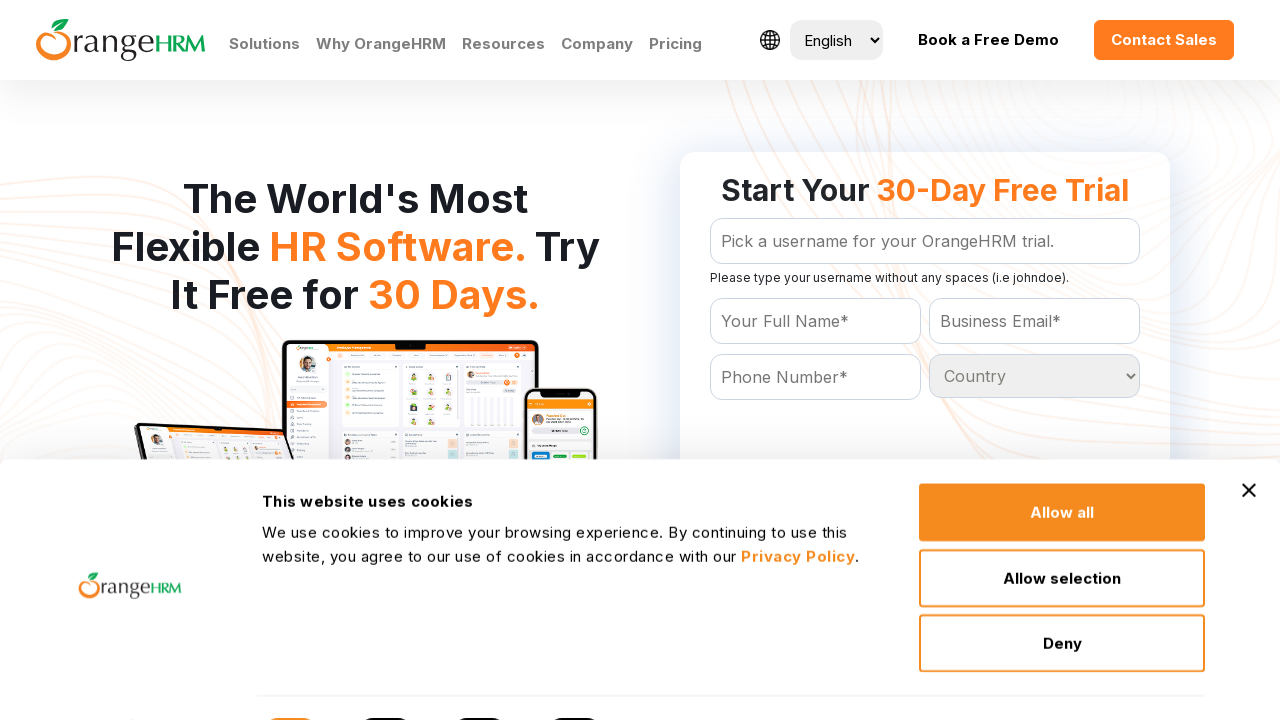

Located country dropdown element
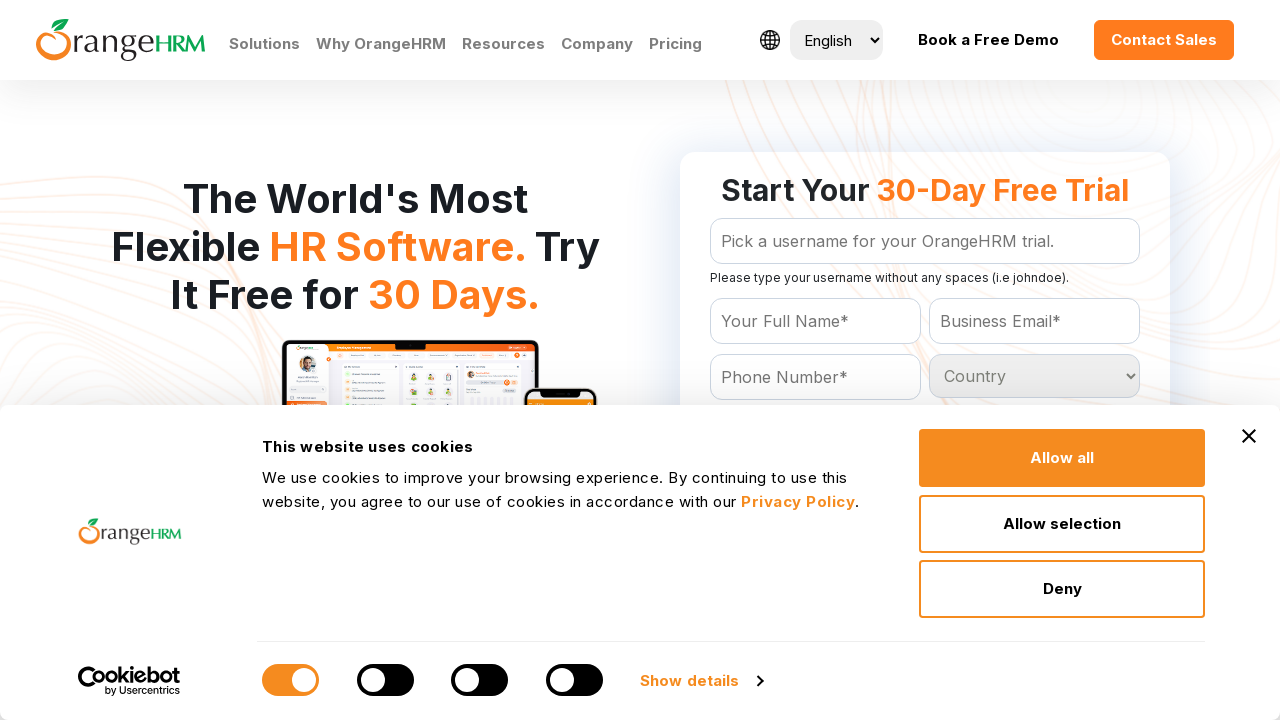

Retrieved all country options from dropdown (233 options found)
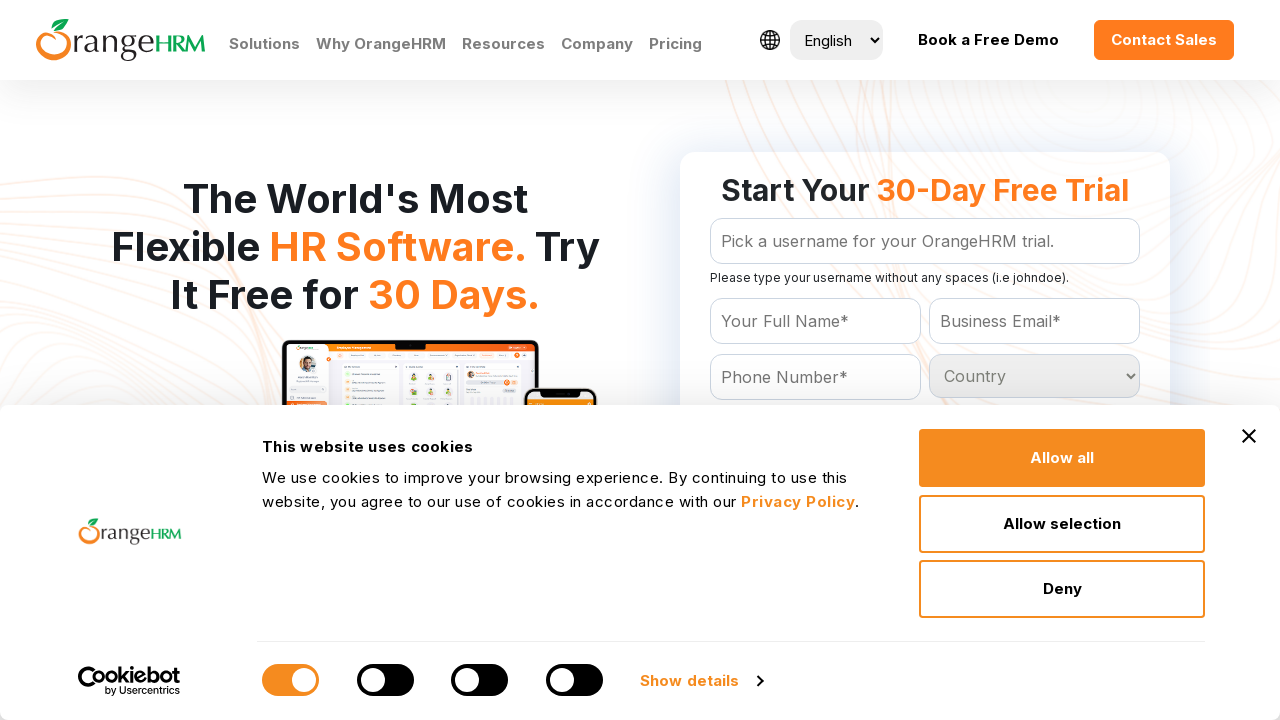

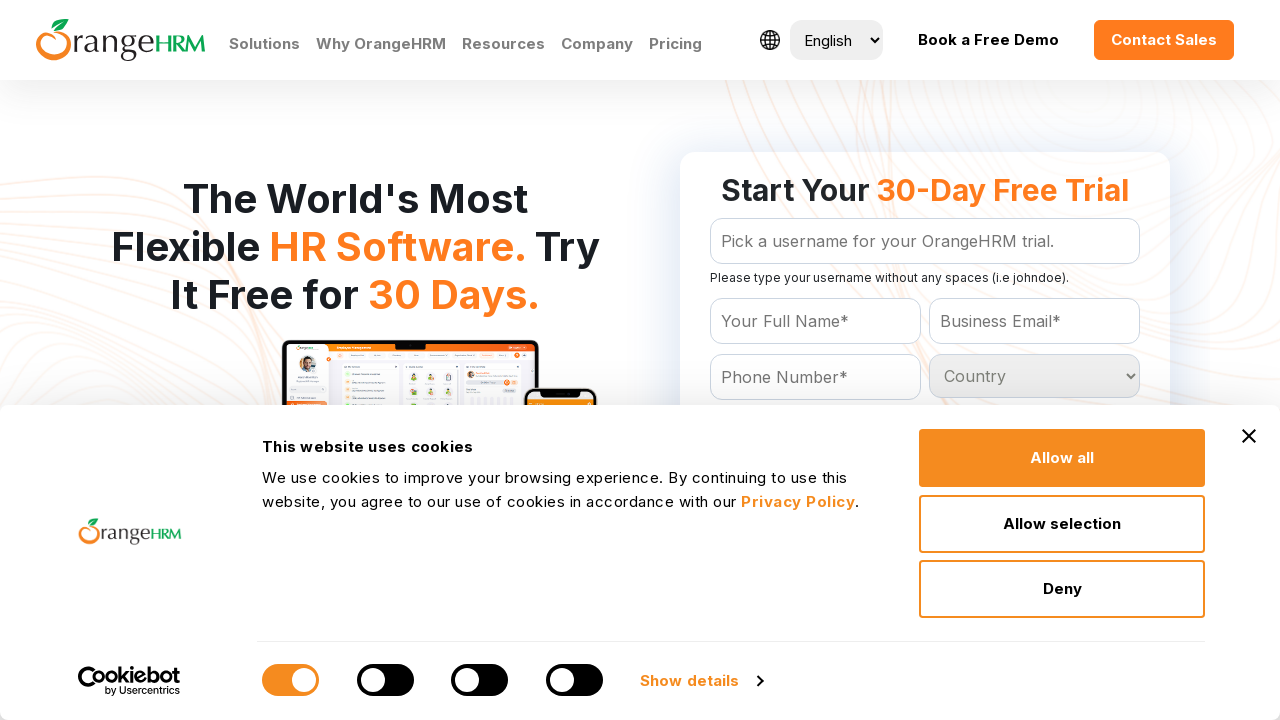